Tests iframe handling by navigating to a frames page, switching into an iframe, verifying text content, and switching back to parent frame

Starting URL: http://the-internet.herokuapp.com/frames

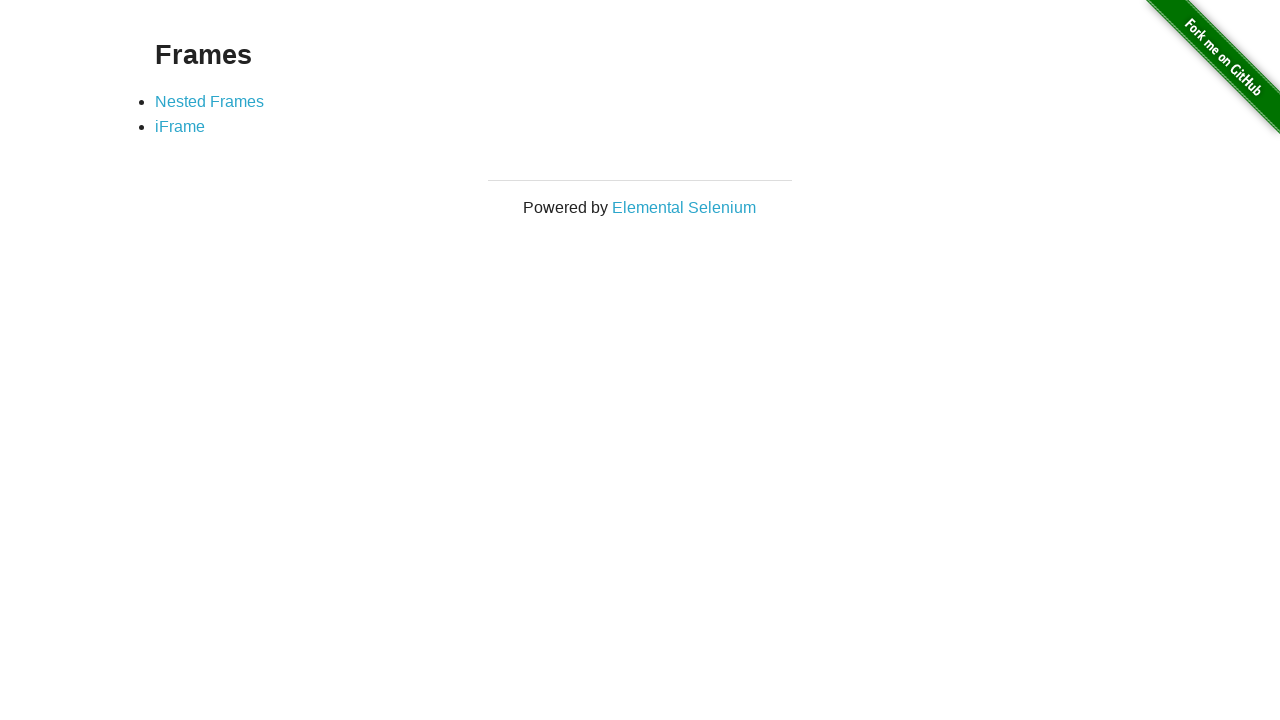

Clicked on the iframe link at (180, 127) on [href='/iframe']
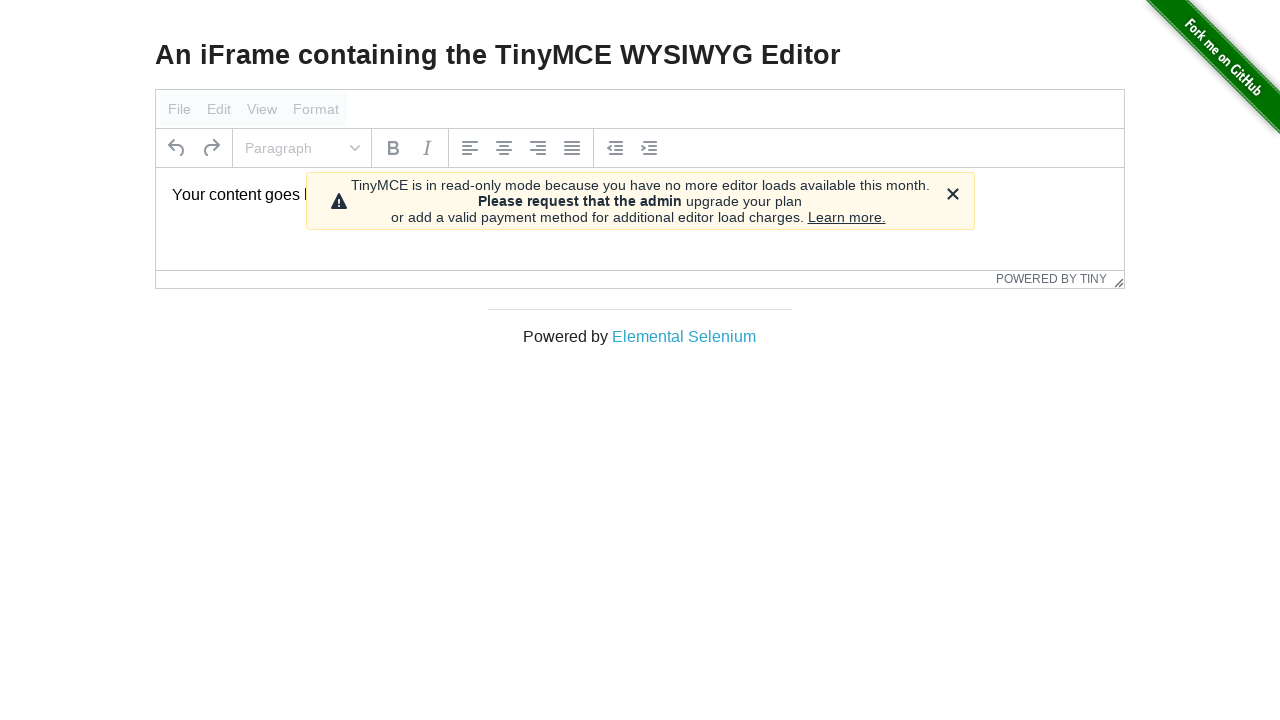

Iframe loaded successfully
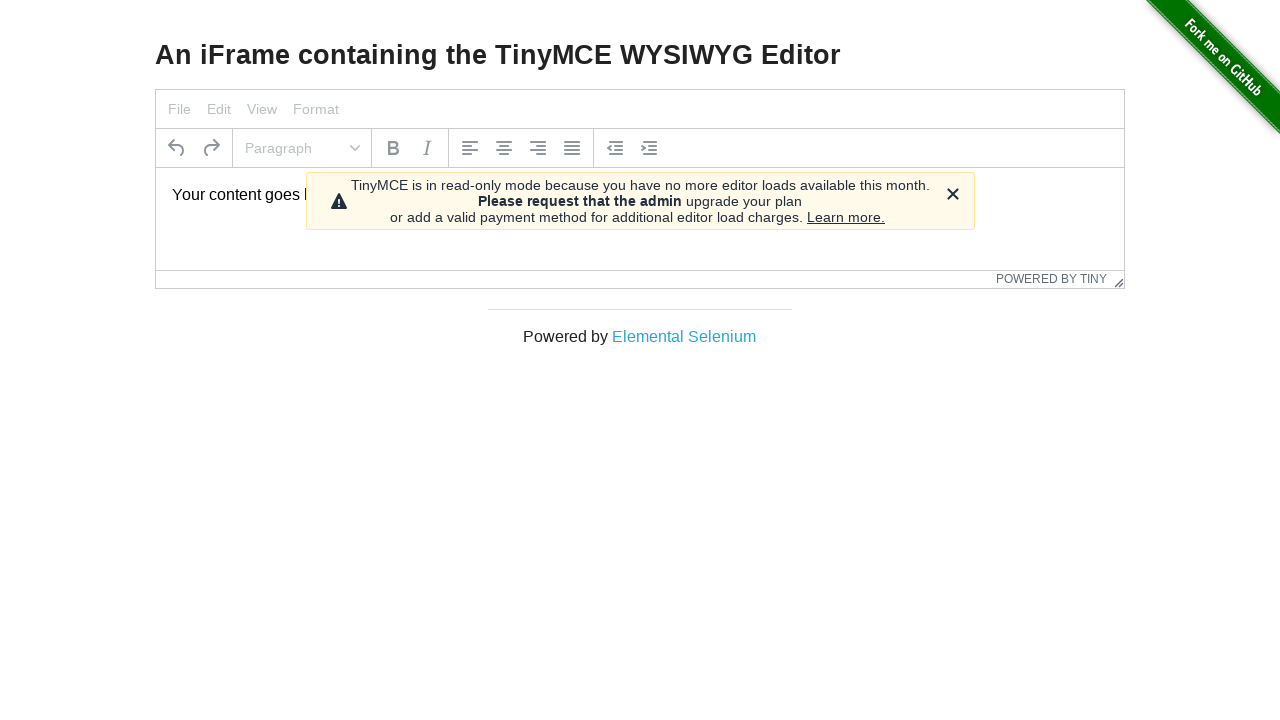

Switched into iframe 'mce_0_ifr'
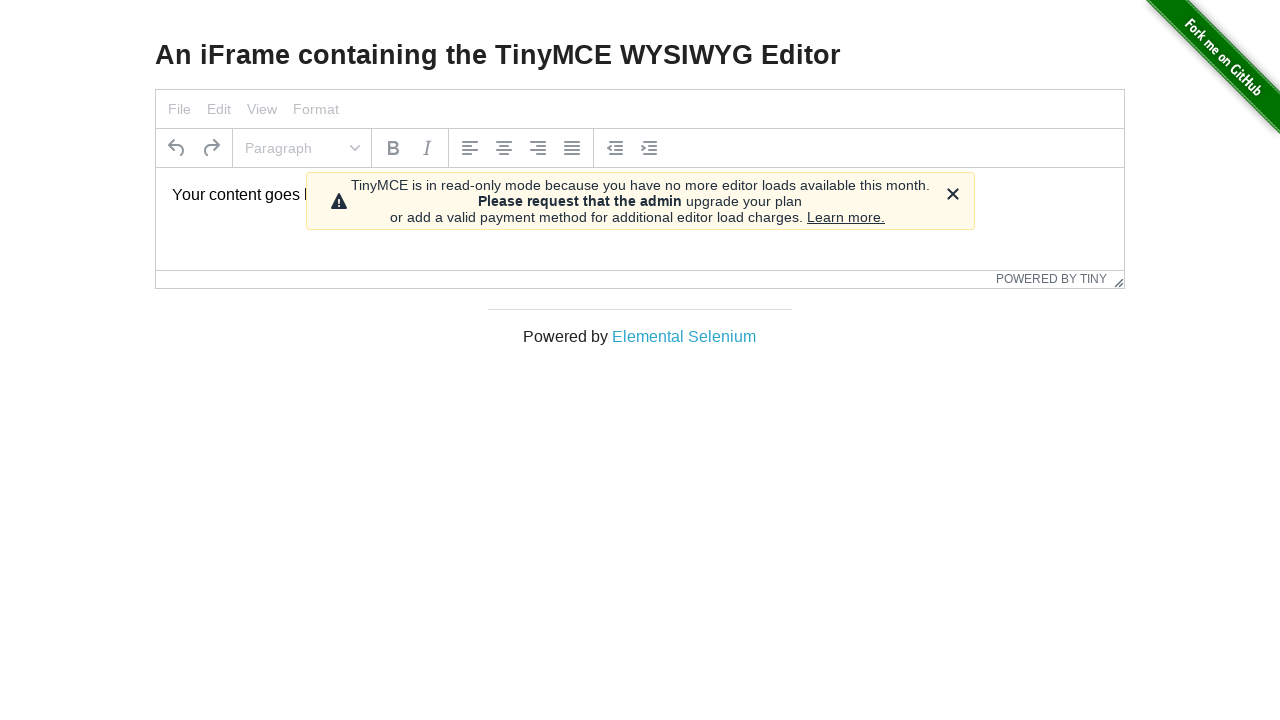

Retrieved text content from paragraph element in iframe
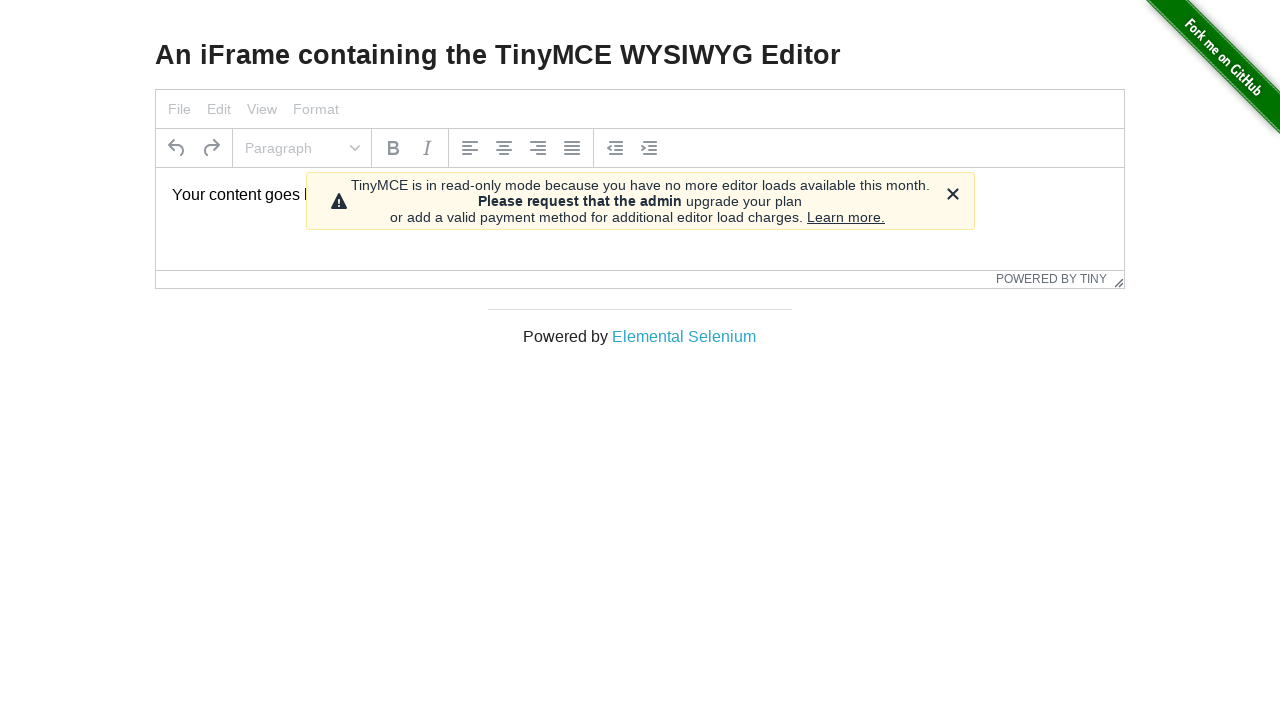

Verified text content matches expected value 'Your content goes here.'
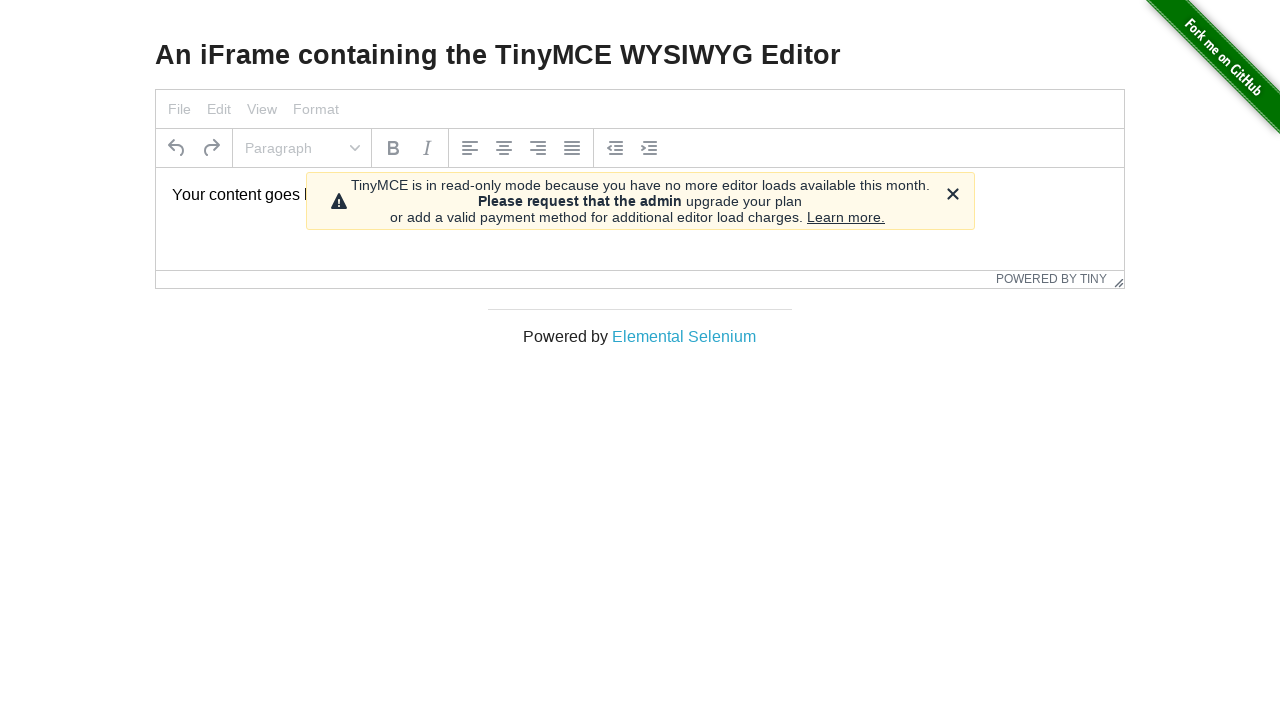

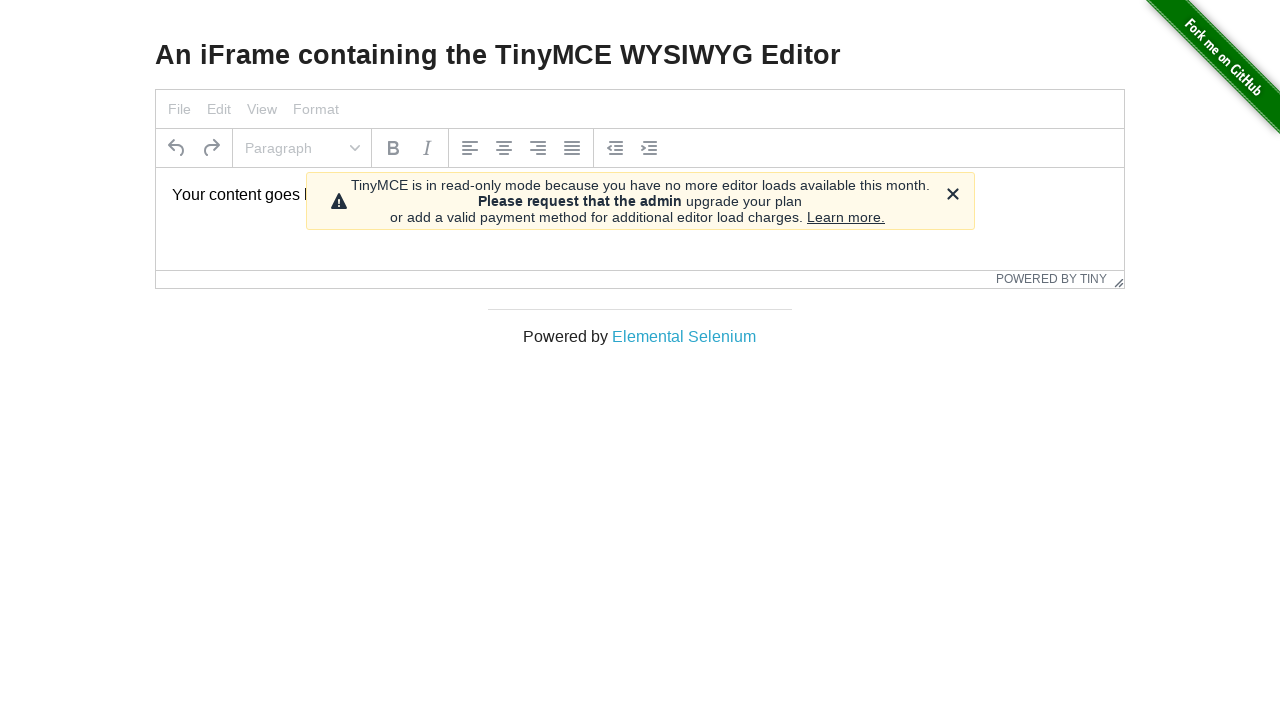